Tests that entering empty text removes the todo item

Starting URL: https://demo.playwright.dev/todomvc

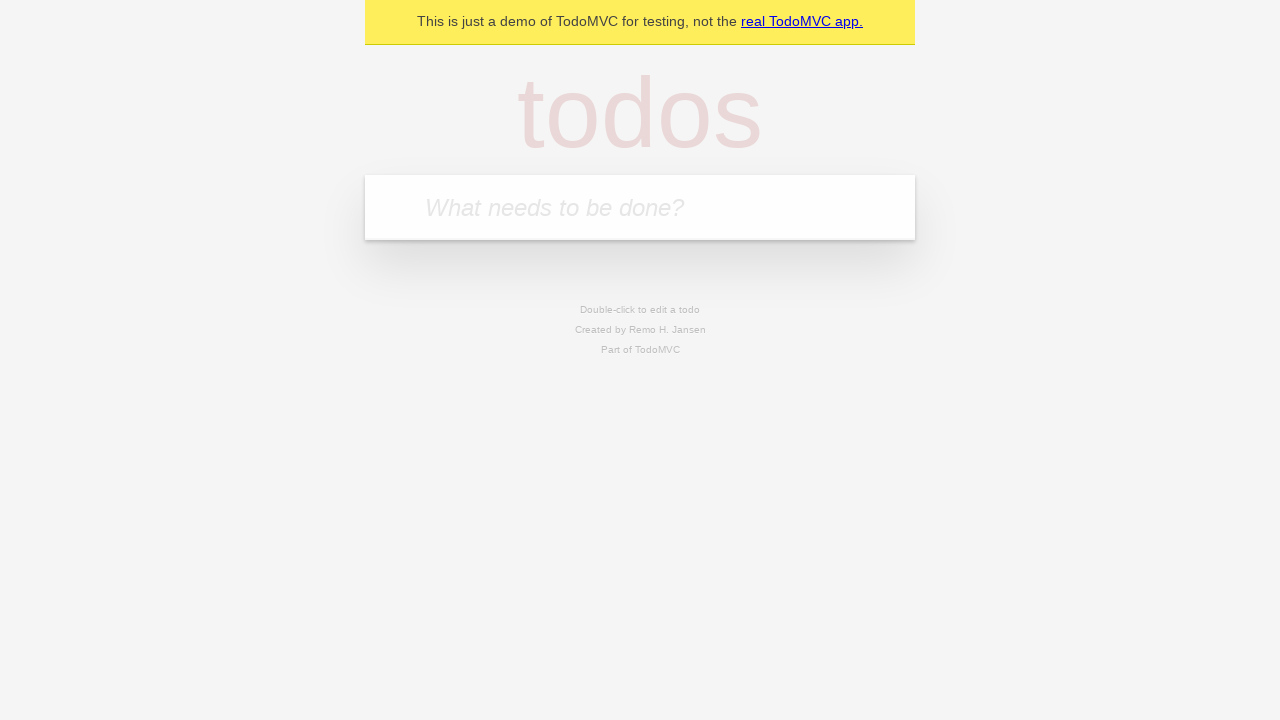

Filled todo input with 'buy some cheese' on internal:attr=[placeholder="What needs to be done?"i]
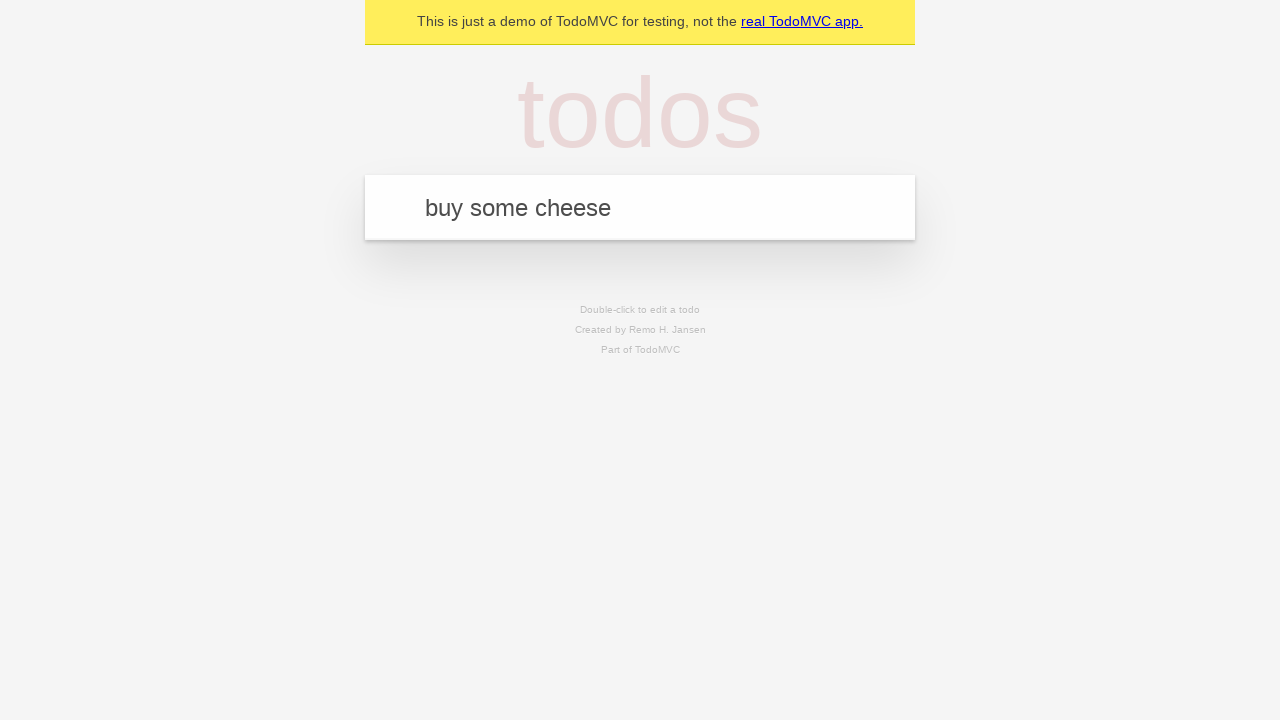

Pressed Enter to add first todo on internal:attr=[placeholder="What needs to be done?"i]
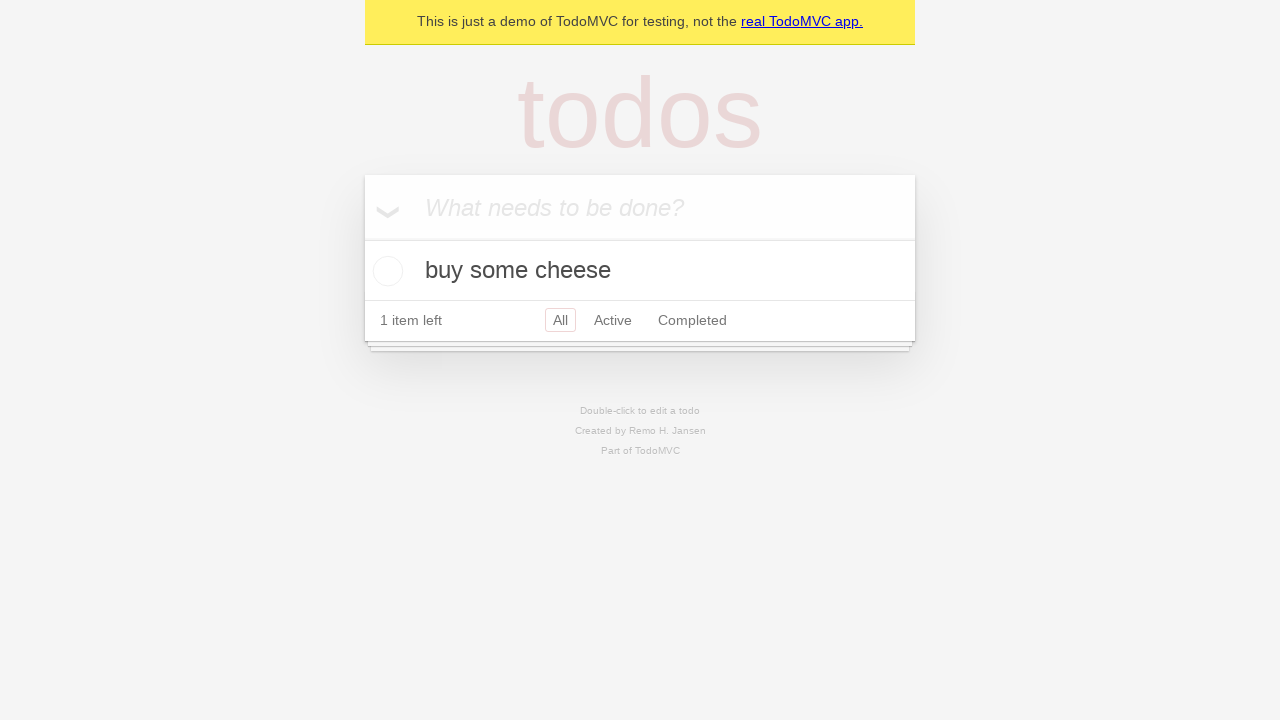

Filled todo input with 'feed the cat' on internal:attr=[placeholder="What needs to be done?"i]
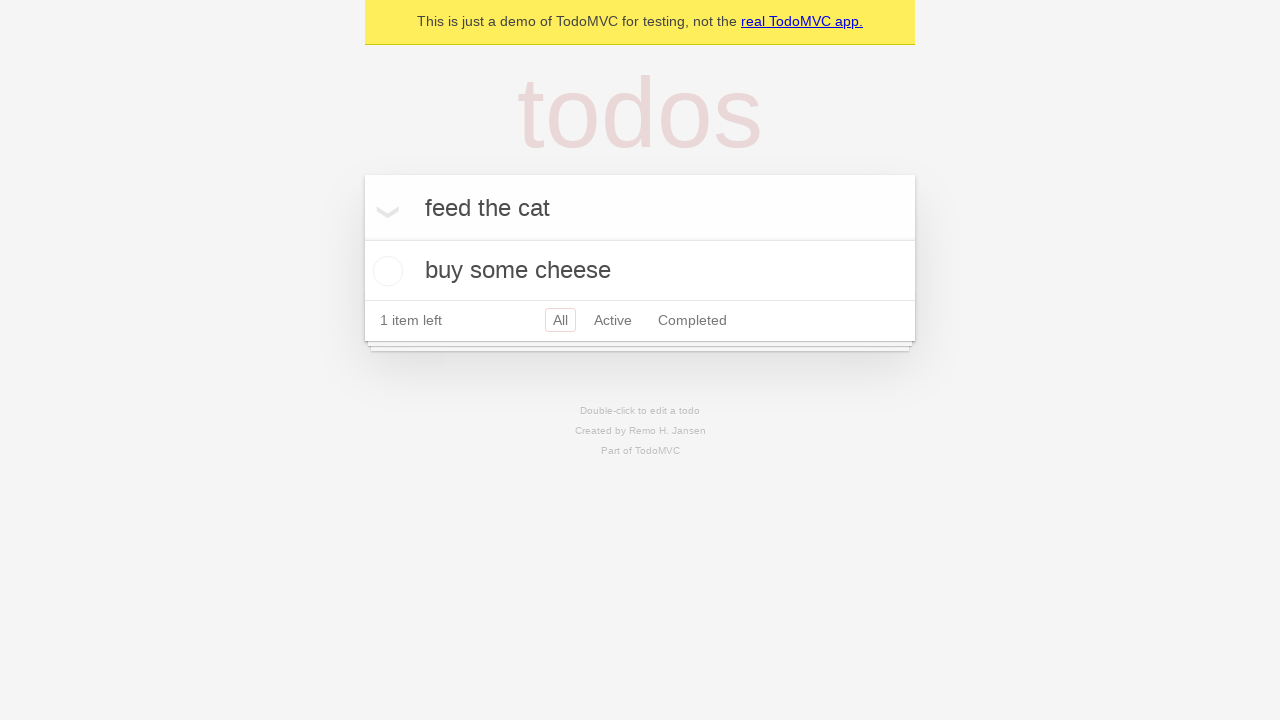

Pressed Enter to add second todo on internal:attr=[placeholder="What needs to be done?"i]
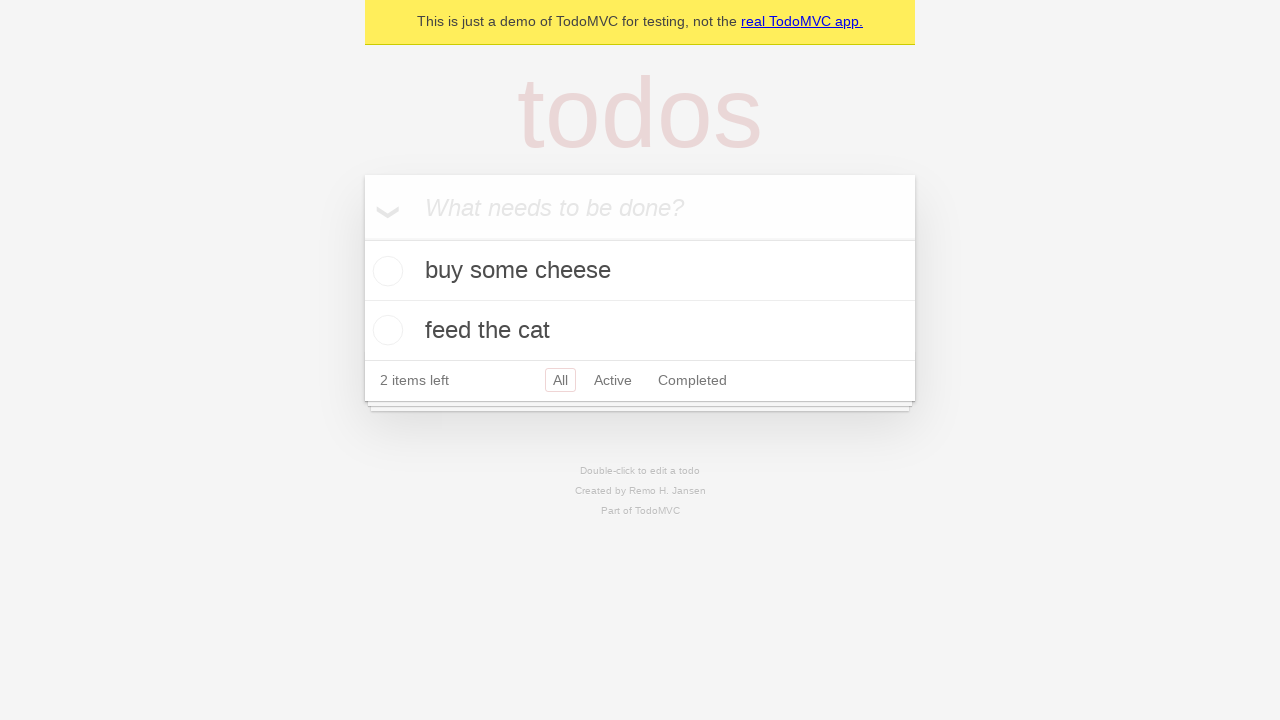

Filled todo input with 'book a doctors appointment' on internal:attr=[placeholder="What needs to be done?"i]
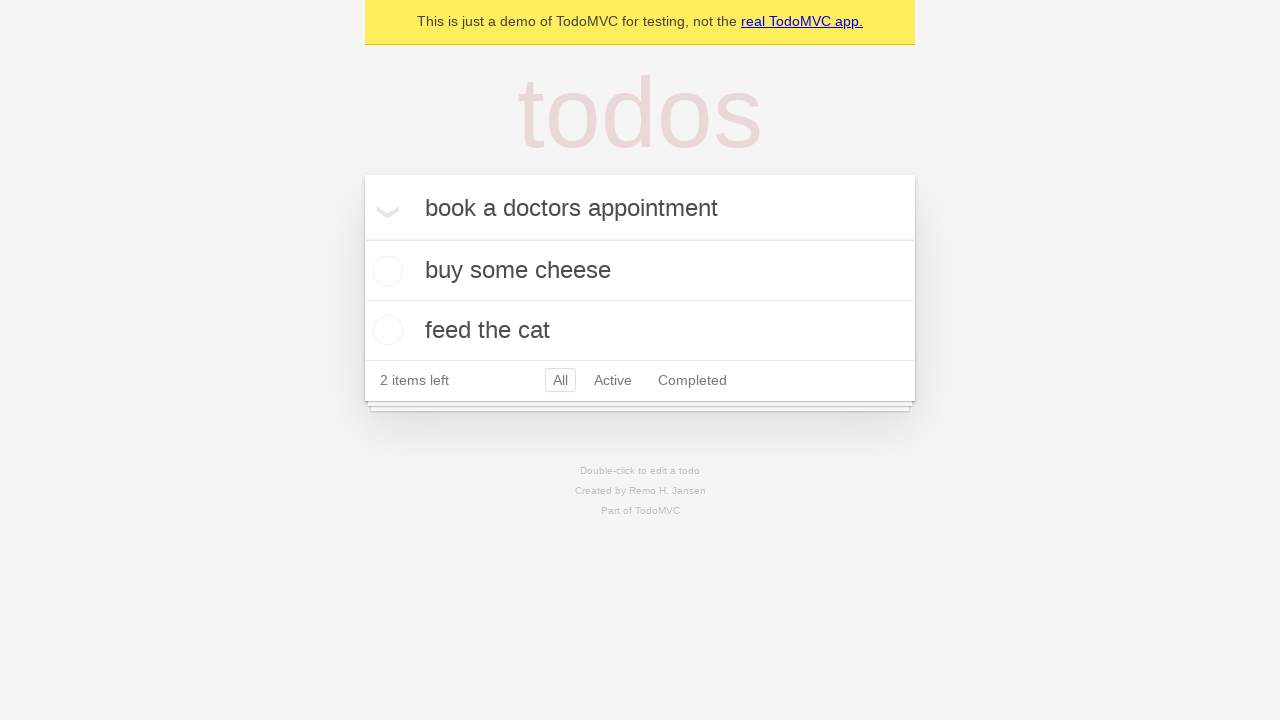

Pressed Enter to add third todo on internal:attr=[placeholder="What needs to be done?"i]
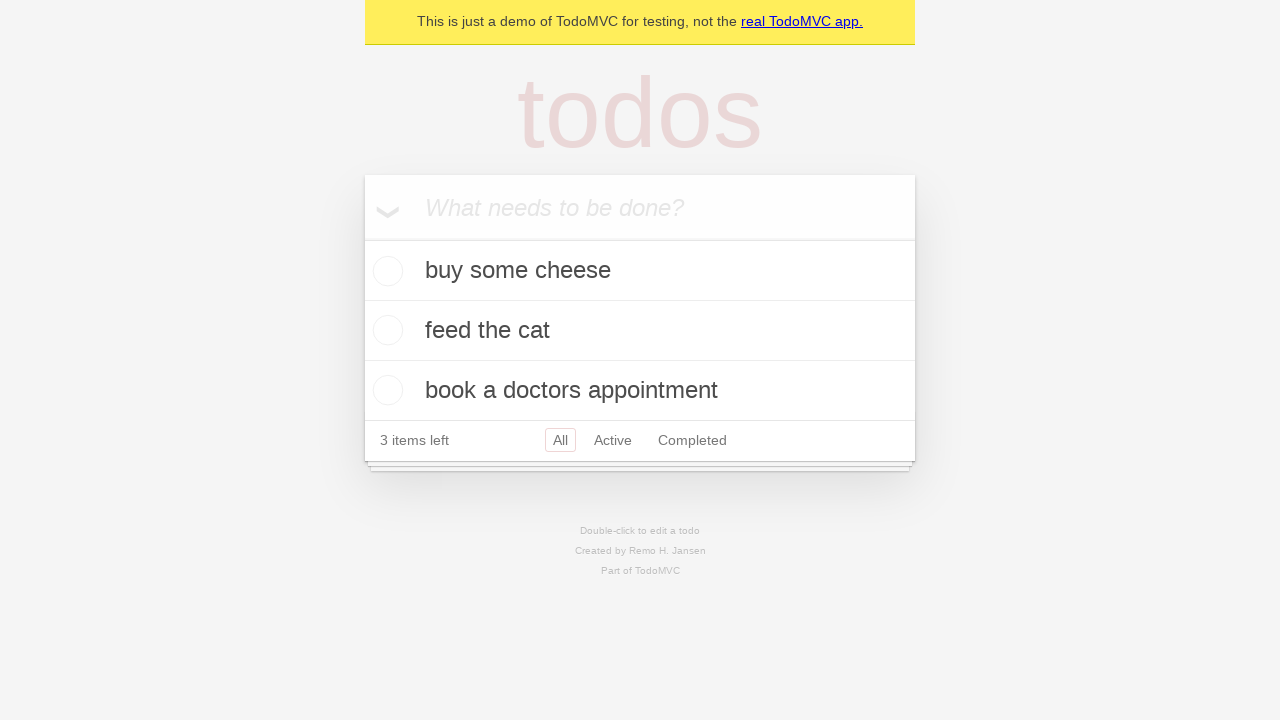

Double-clicked second todo item to enter edit mode at (640, 331) on internal:testid=[data-testid="todo-item"s] >> nth=1
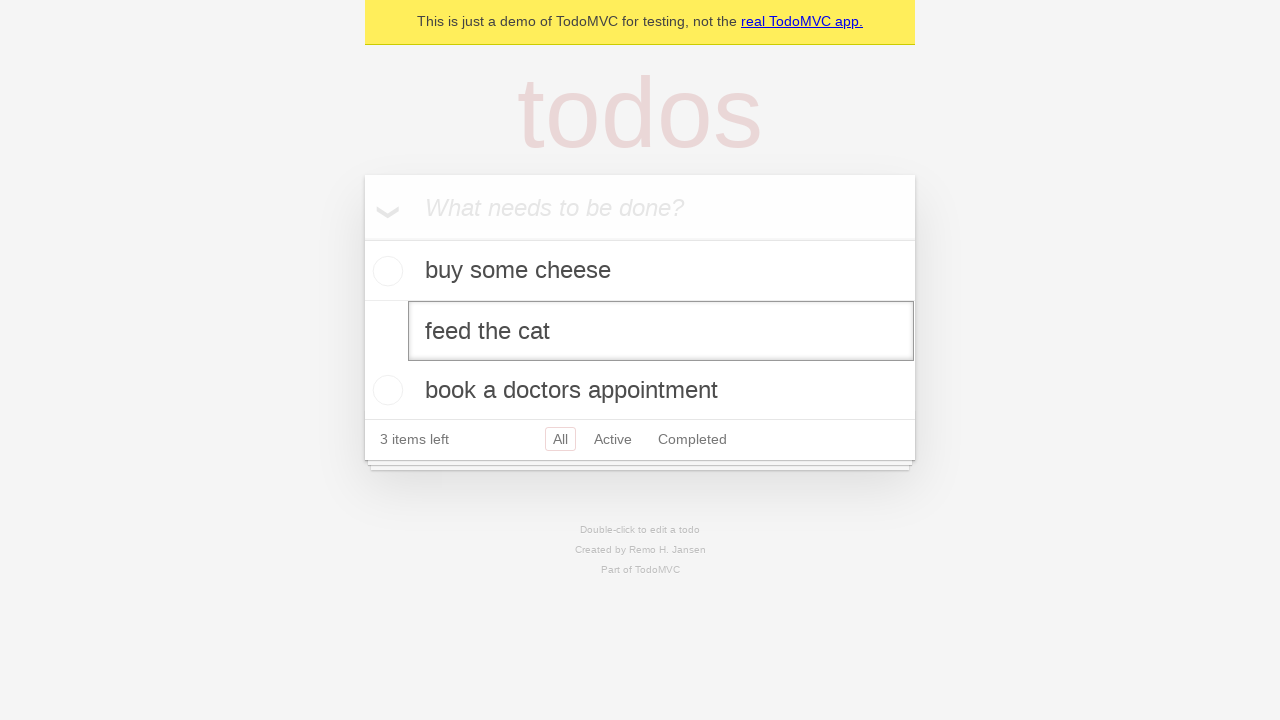

Cleared the todo text by filling with empty string on internal:testid=[data-testid="todo-item"s] >> nth=1 >> internal:role=textbox[nam
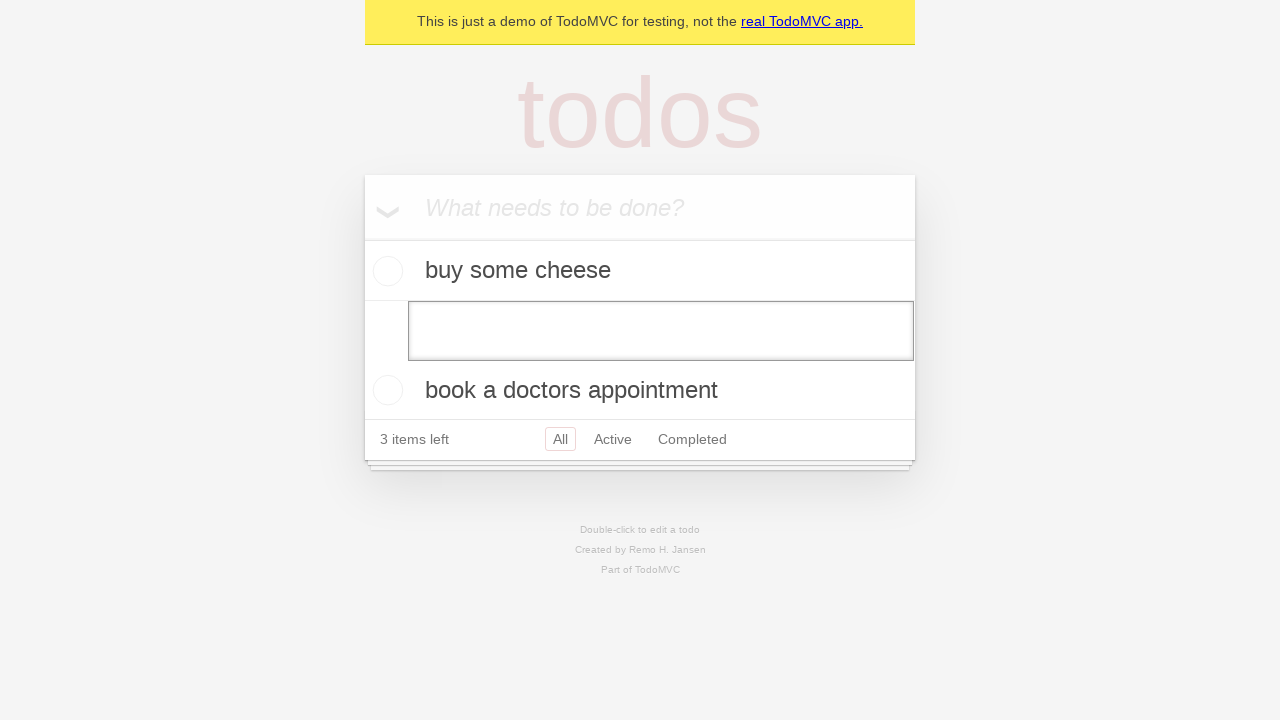

Pressed Enter to confirm empty text, removing the todo item on internal:testid=[data-testid="todo-item"s] >> nth=1 >> internal:role=textbox[nam
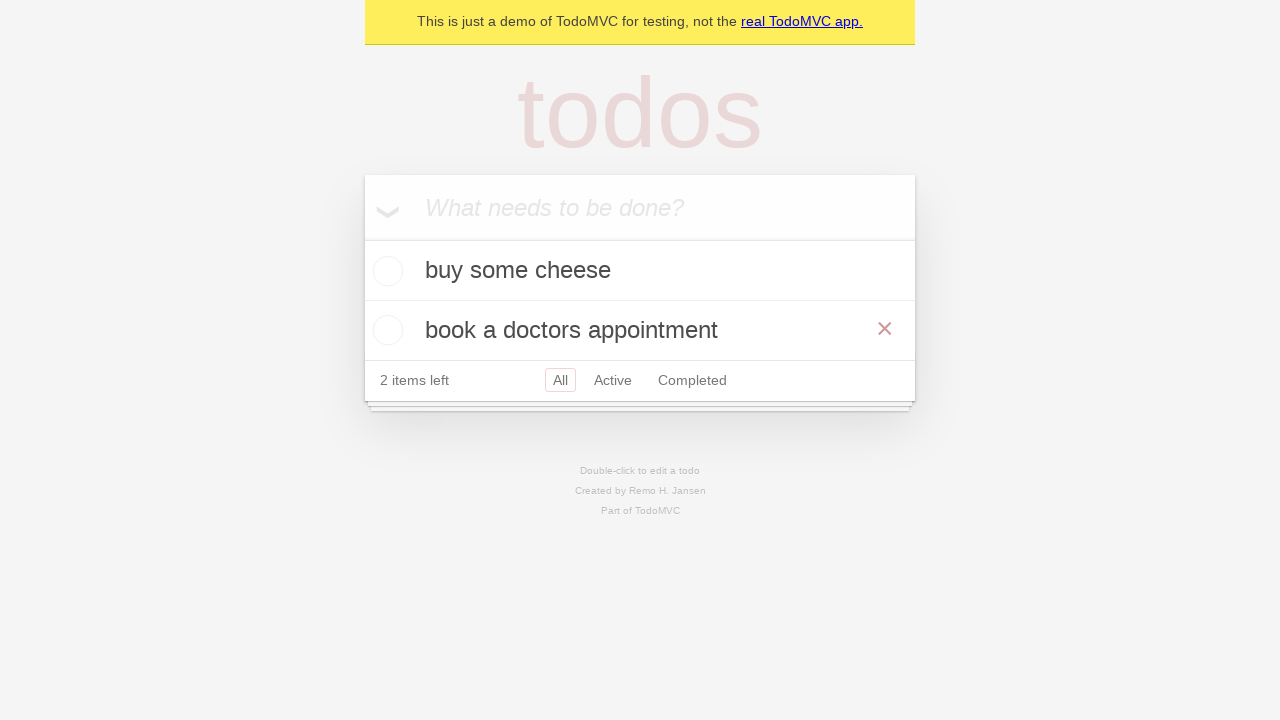

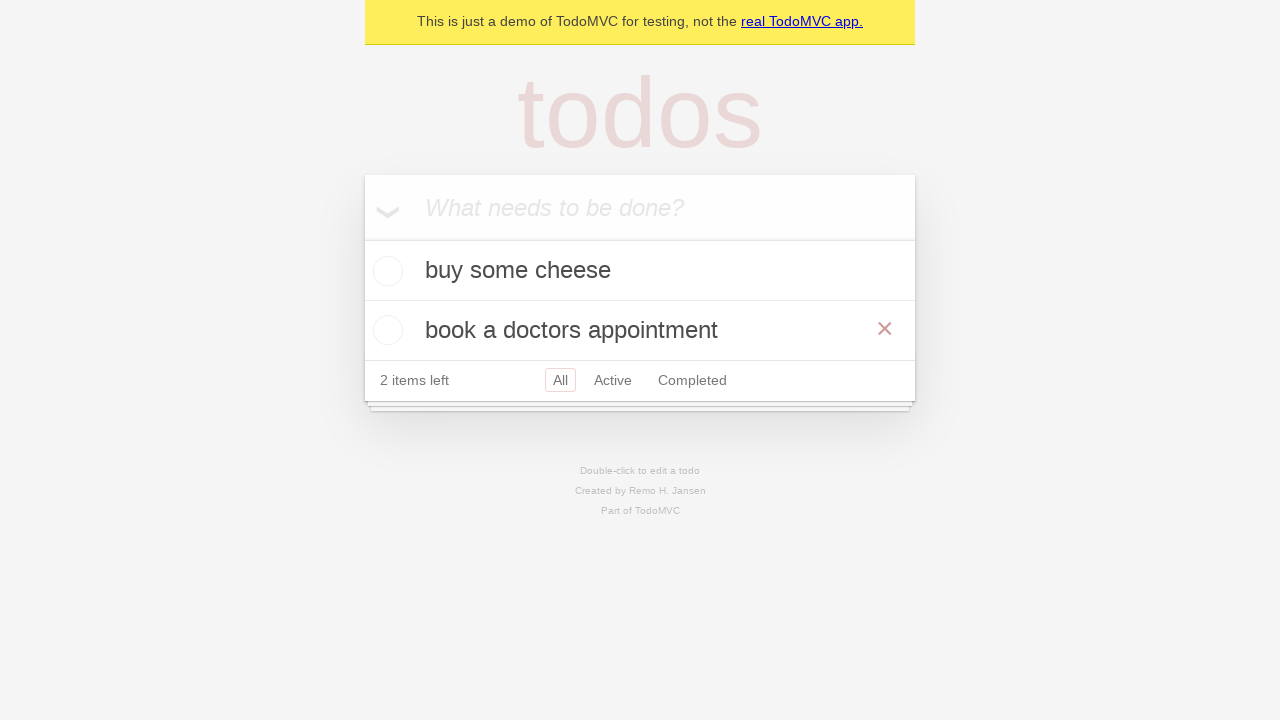